Tests navigation through Jenkins documentation pages by clicking Documentation, Installing Jenkins, and Windows links

Starting URL: https://www.jenkins.io/

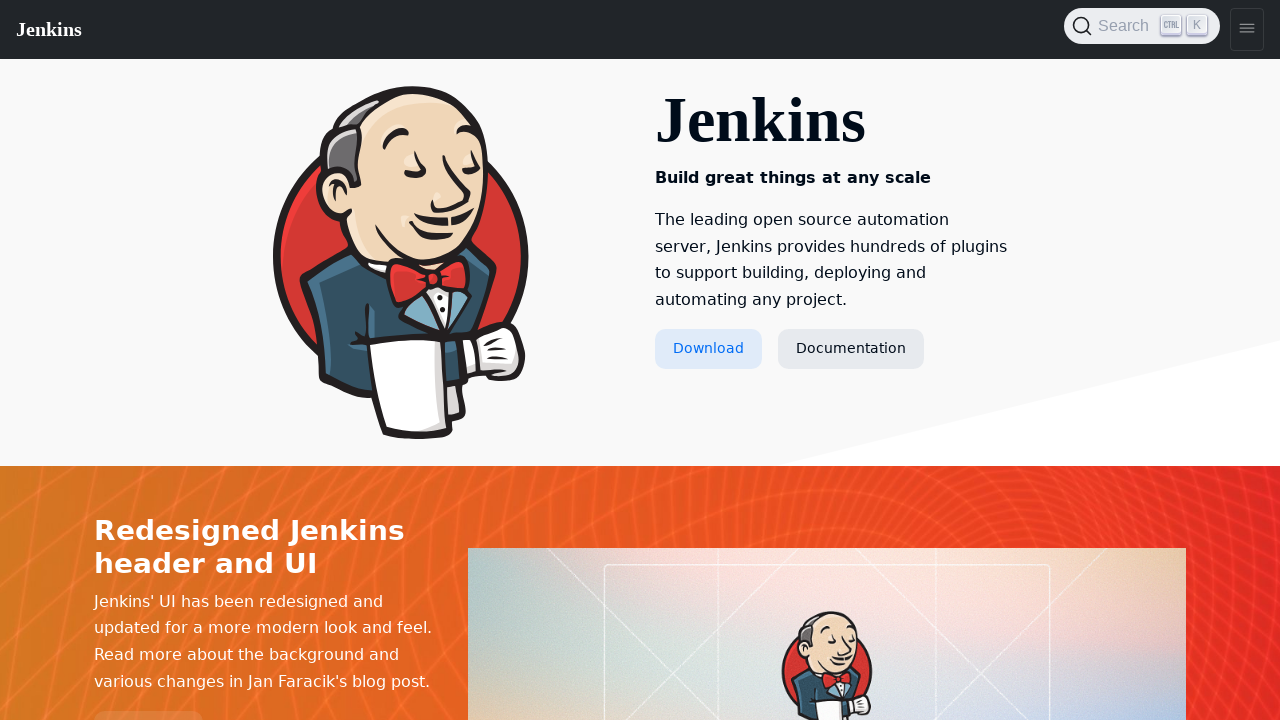

Clicked Documentation link at (851, 349) on text=Documentation
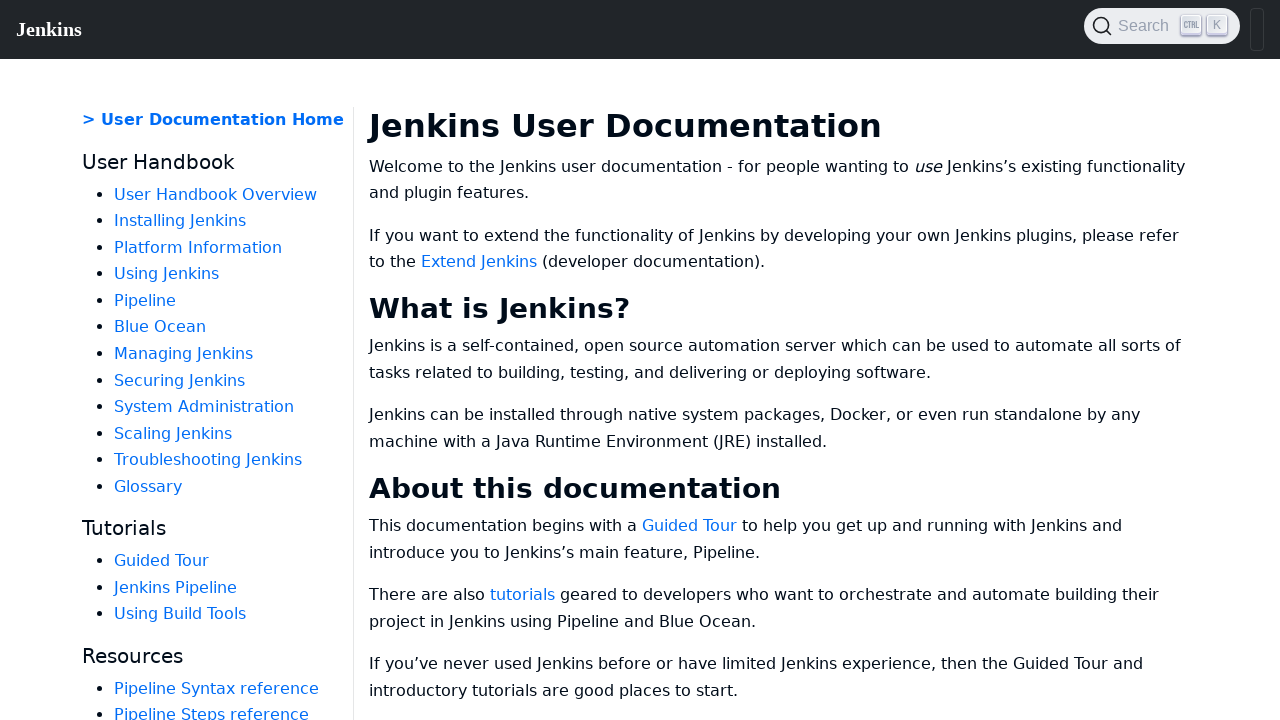

Clicked Installing Jenkins link at (180, 221) on text=Installing Jenkins
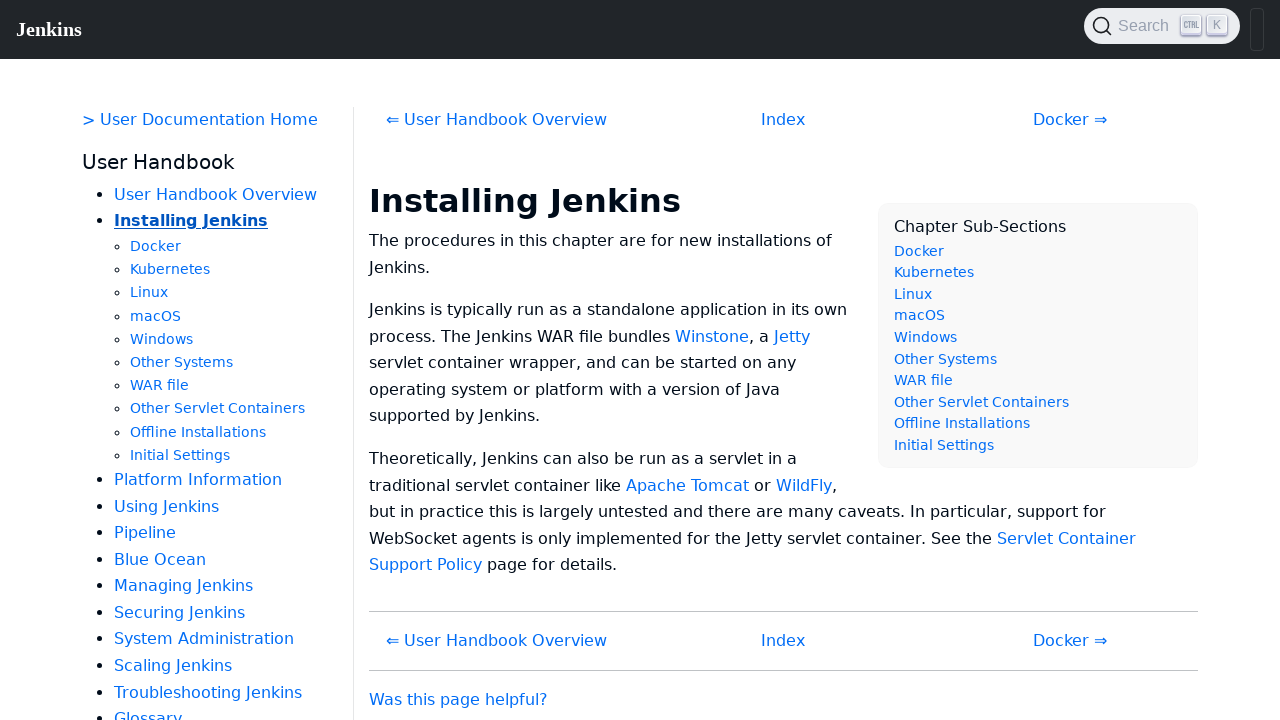

Clicked Windows link at (162, 339) on text=Windows
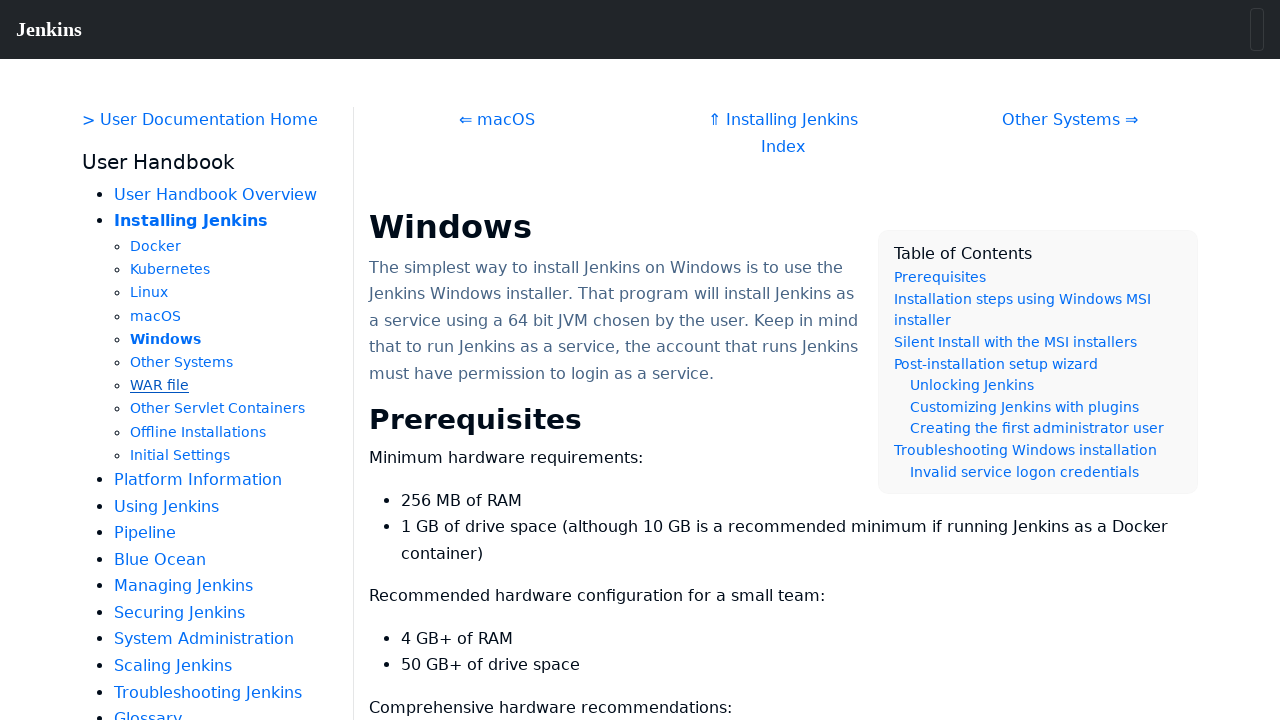

Waited for content to load - .hdlist1 selector appeared
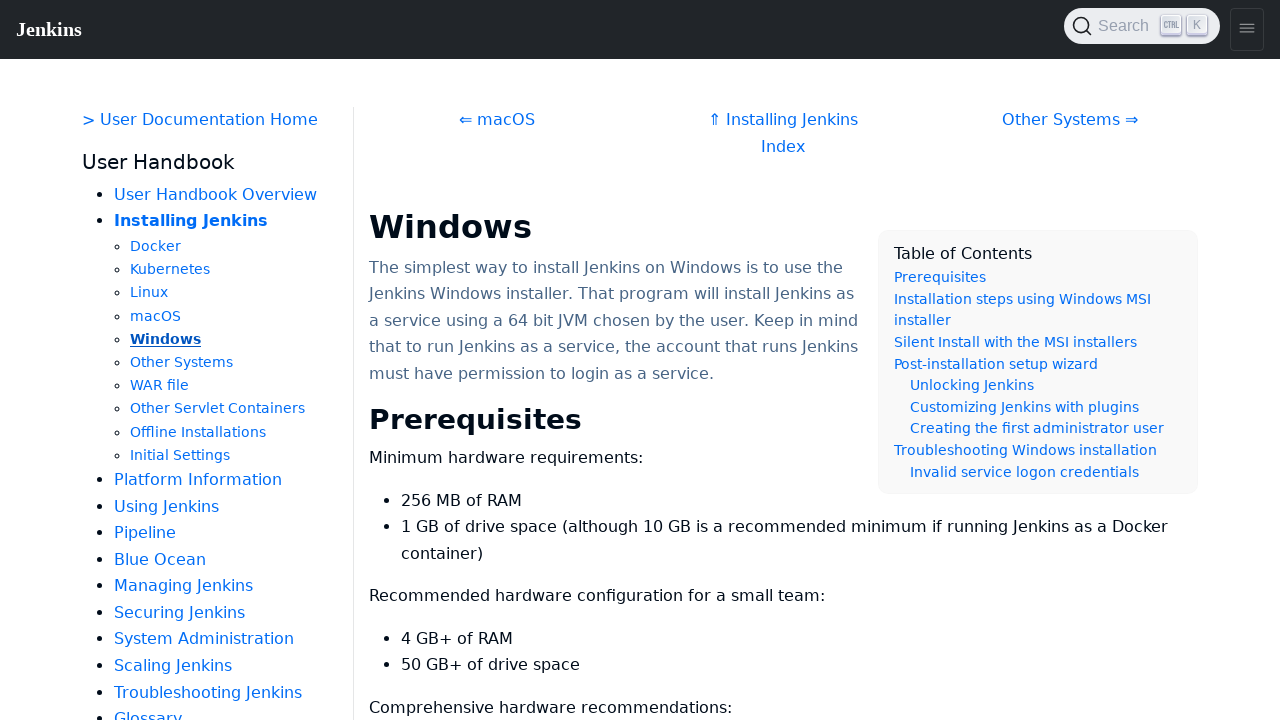

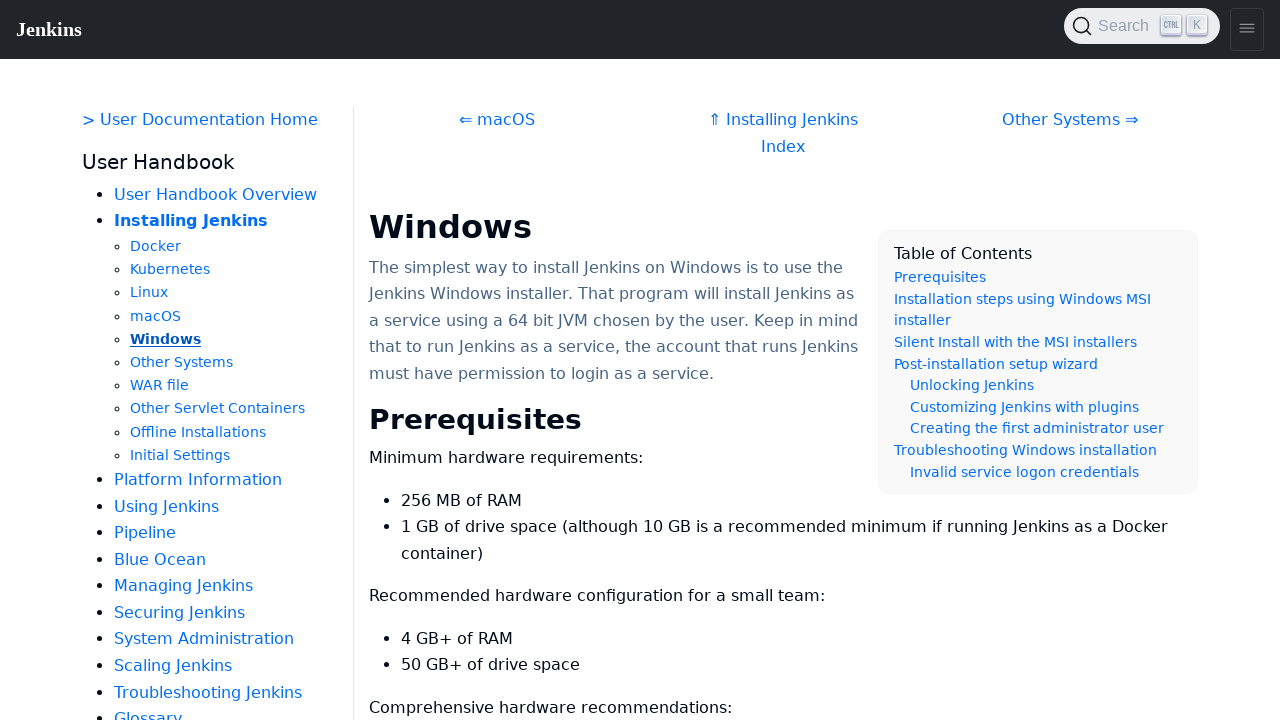